Tests window/tab switching functionality by clicking a button to open a new tab, iterating through window handles, and switching back to the original window

Starting URL: https://formy-project.herokuapp.com/switch-window

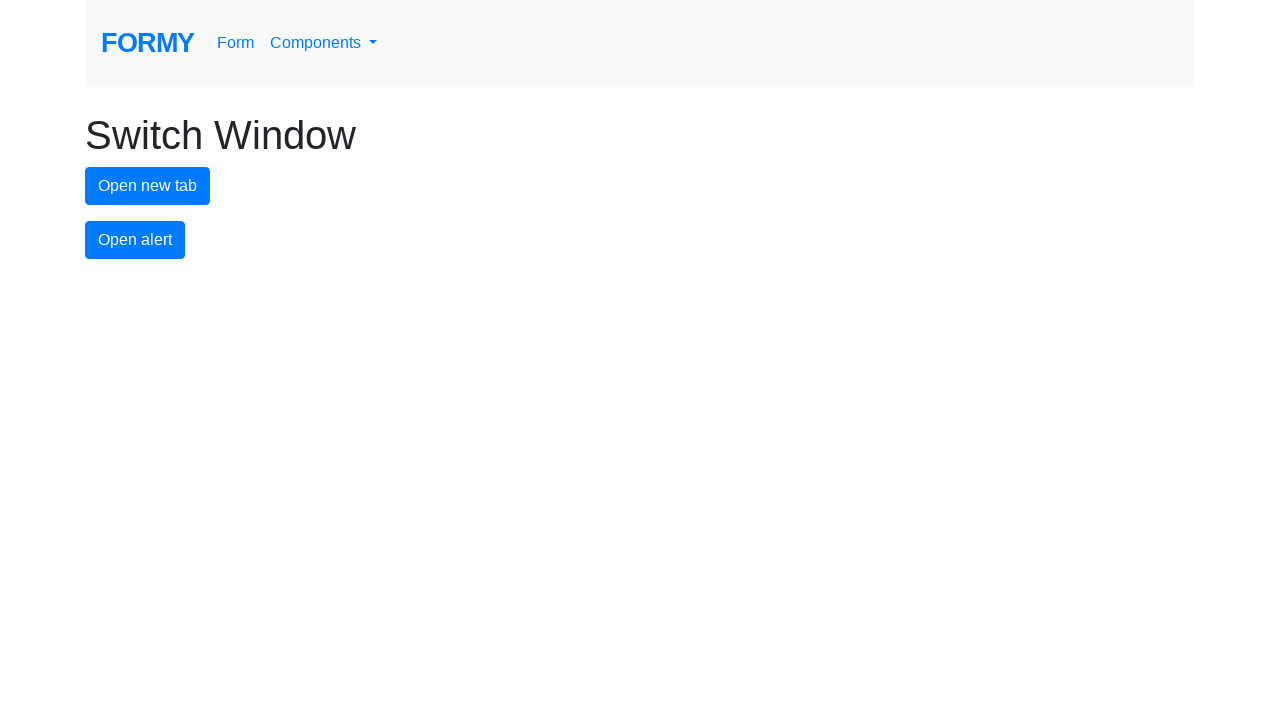

Clicked the new tab button to open a new window/tab at (148, 186) on #new-tab-button
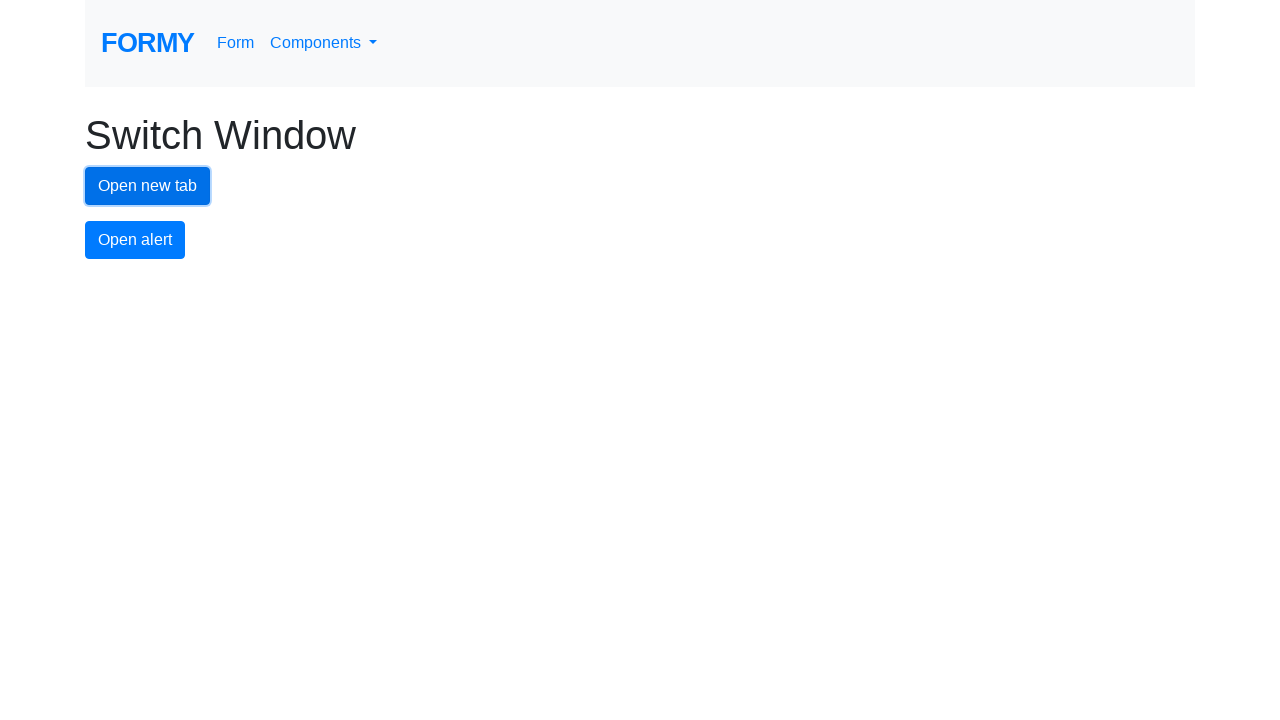

Waited 1 second for the new tab to open
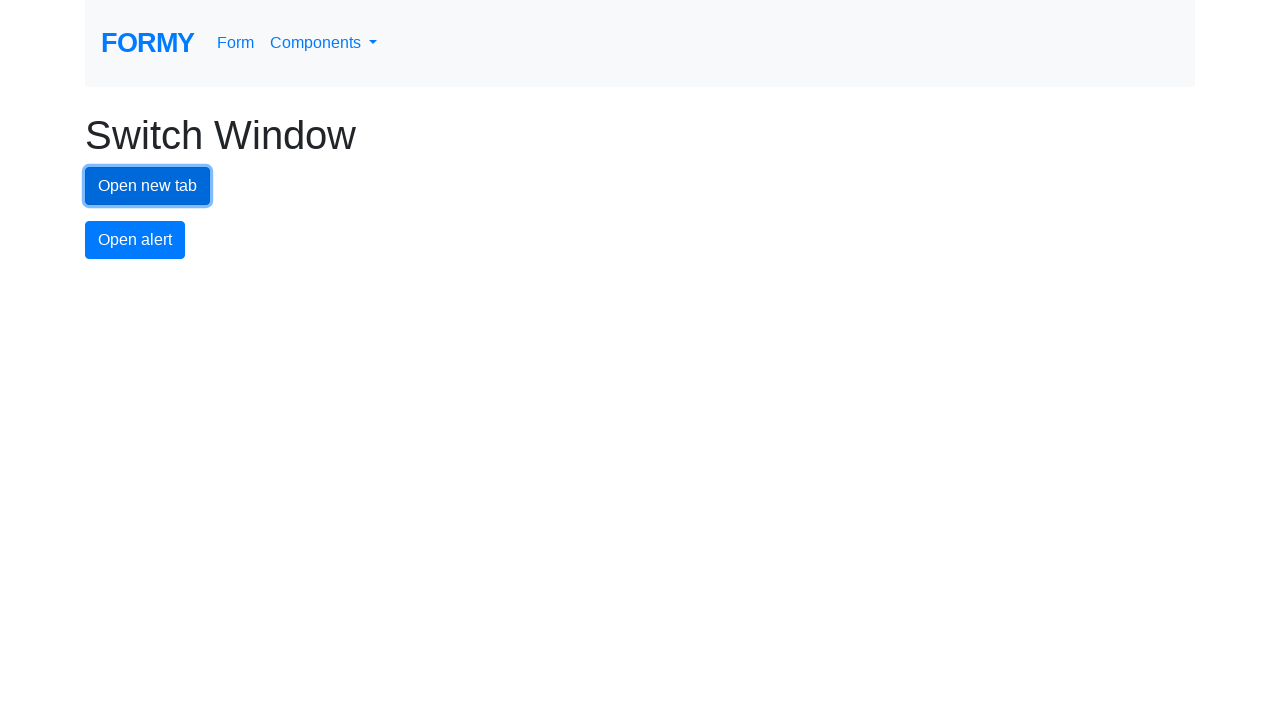

Retrieved all pages from the browser context
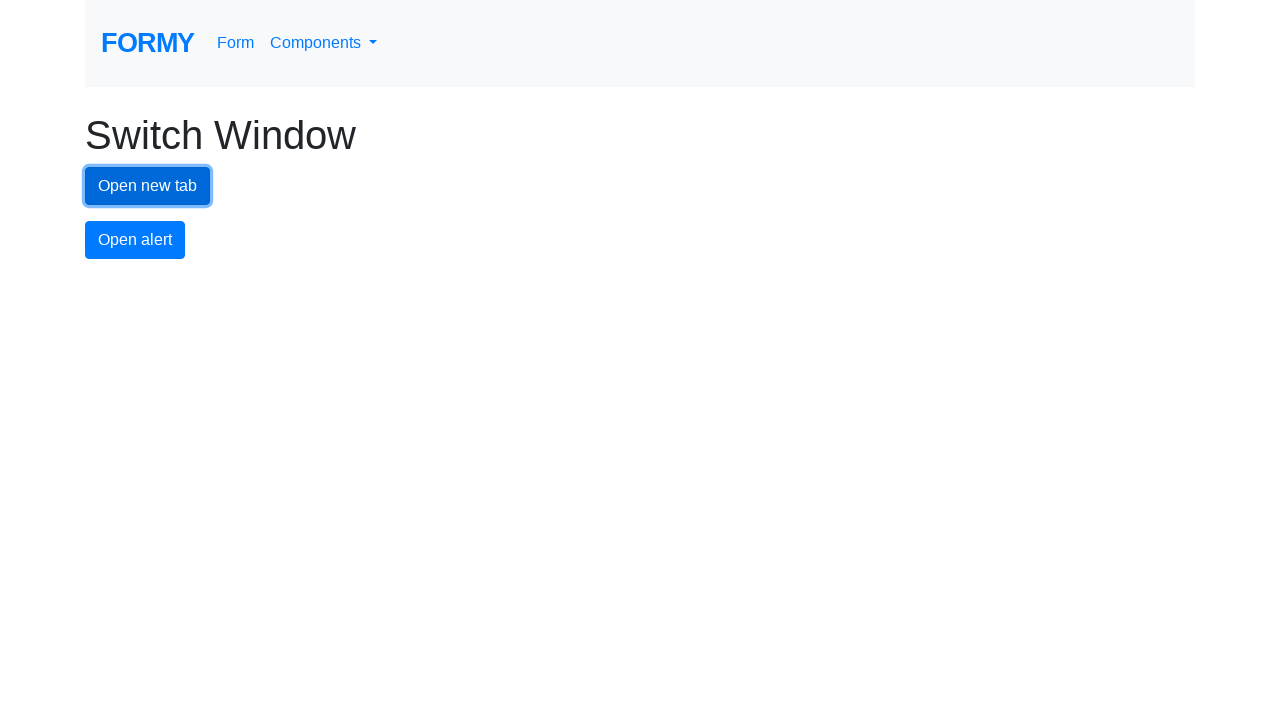

Selected the newly opened page (last in pages list)
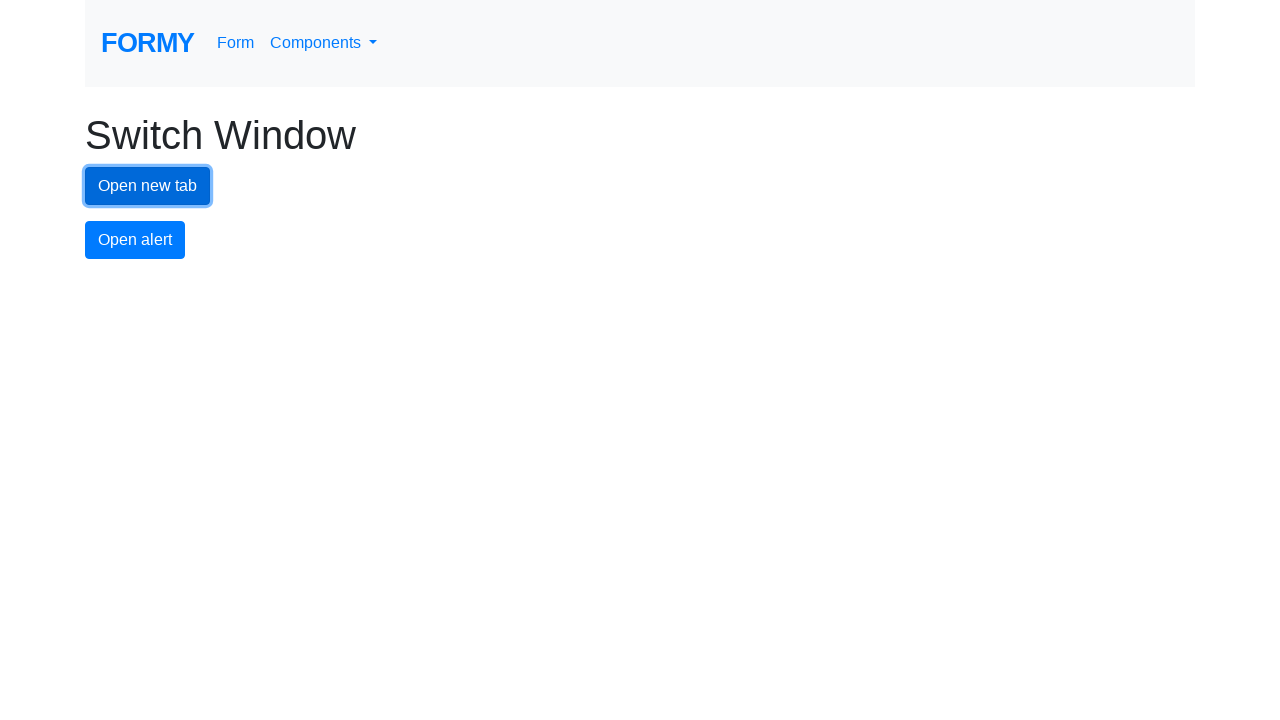

Switched to the new tab
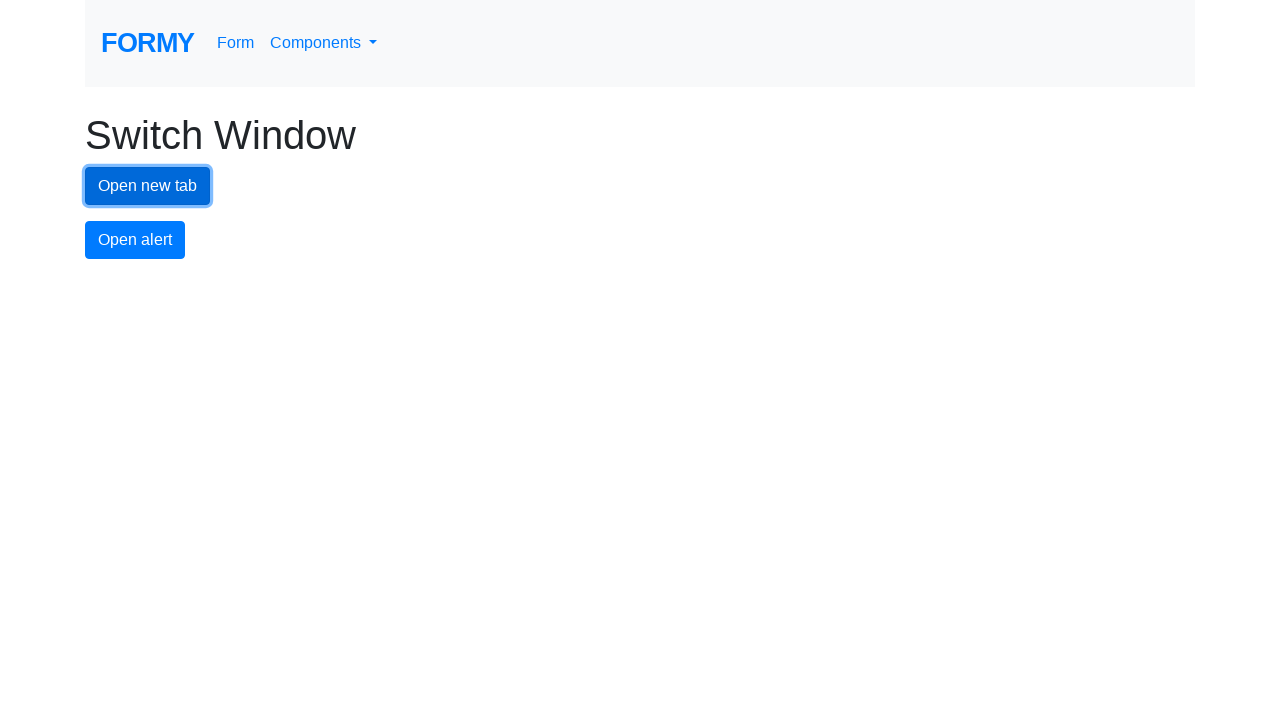

Switched back to the original tab
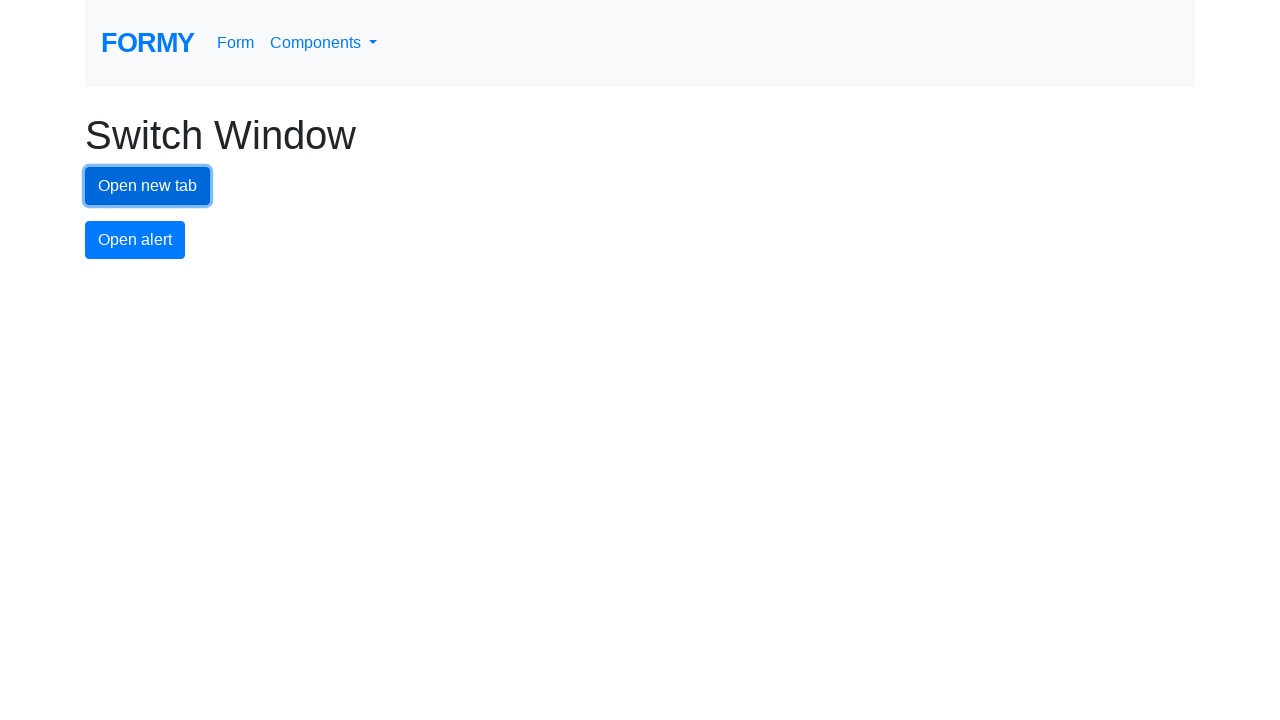

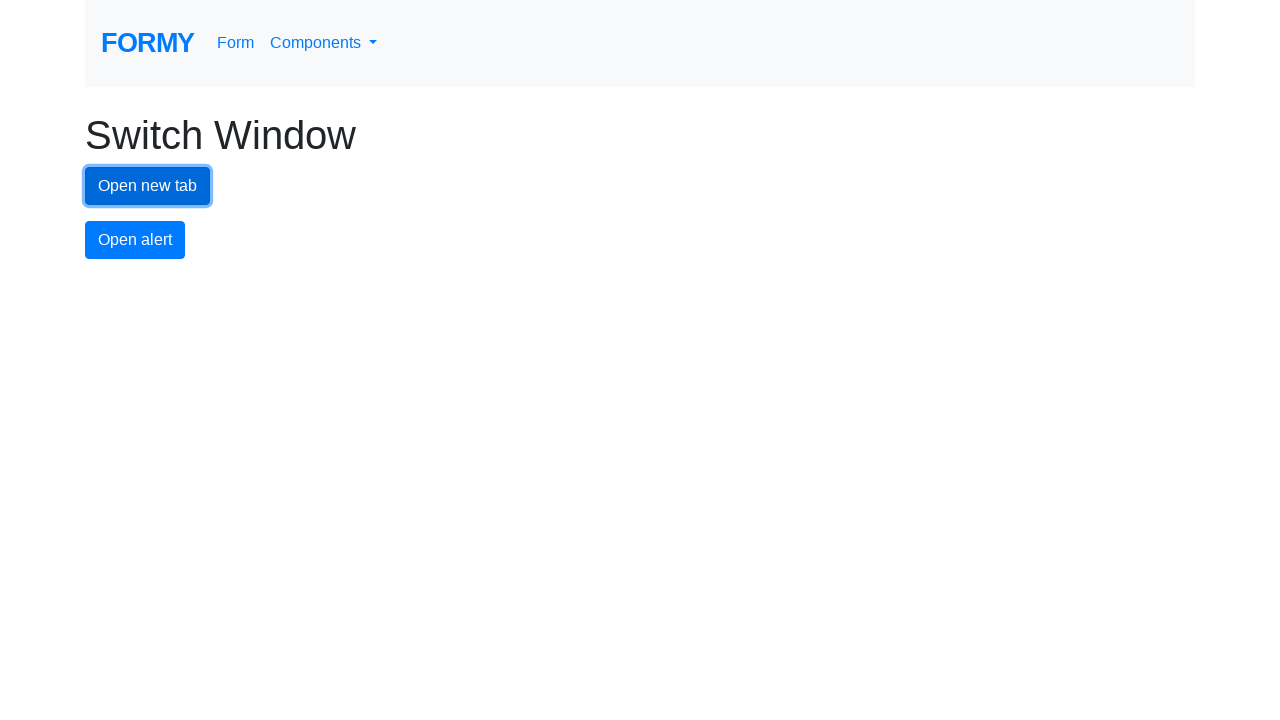